Tests browser alert handling by clicking a button to trigger an alert and then accepting it

Starting URL: https://formy-project.herokuapp.com/switch-window

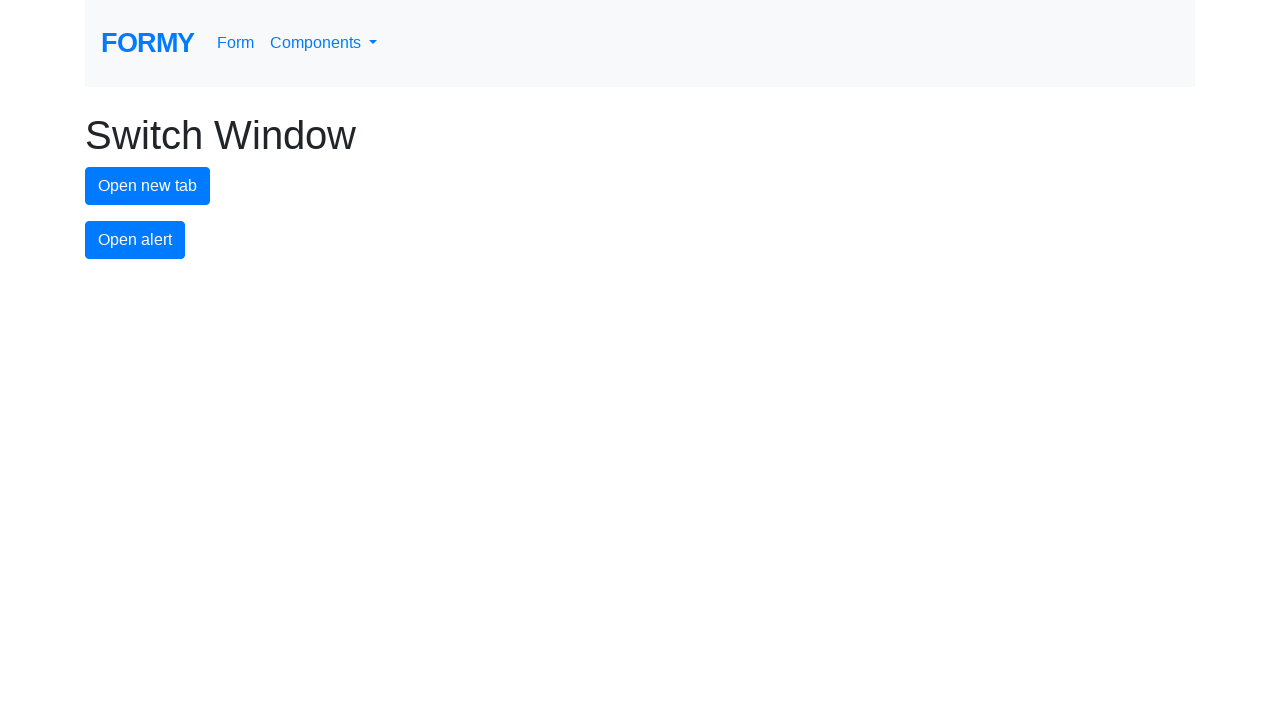

Clicked alert button to trigger alert dialog at (135, 240) on #alert-button
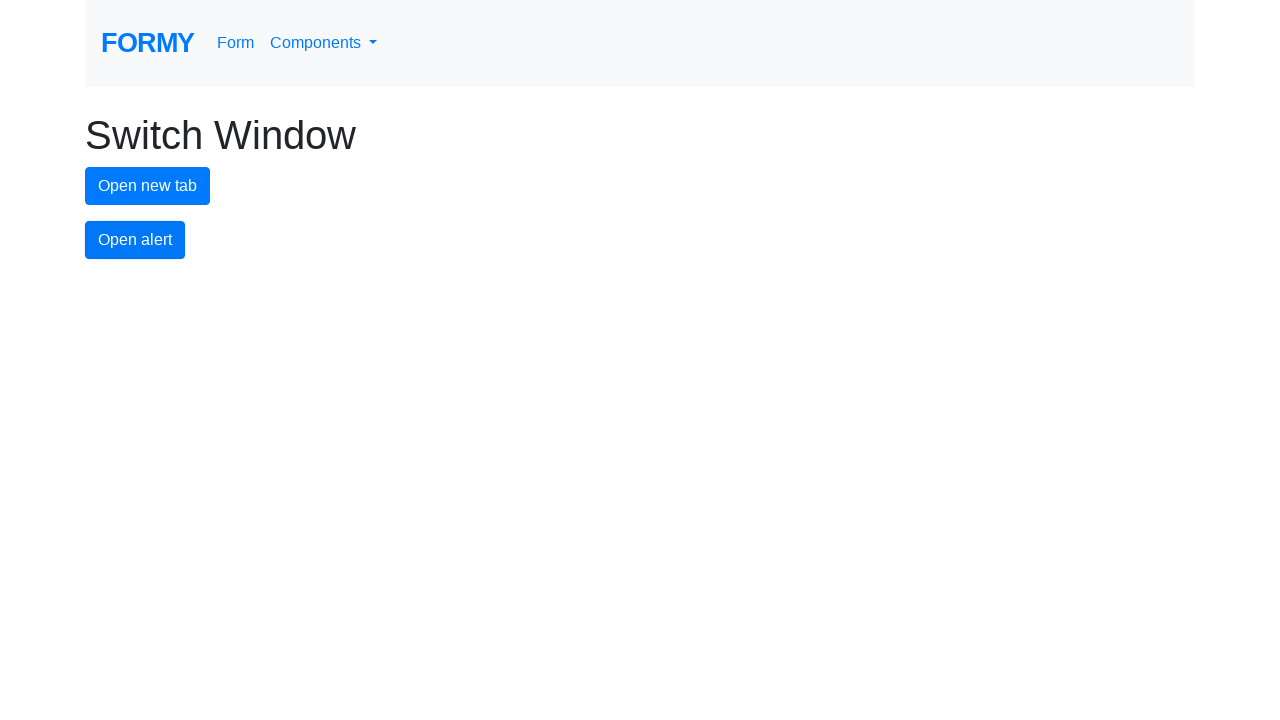

Set up dialog handler to accept alerts
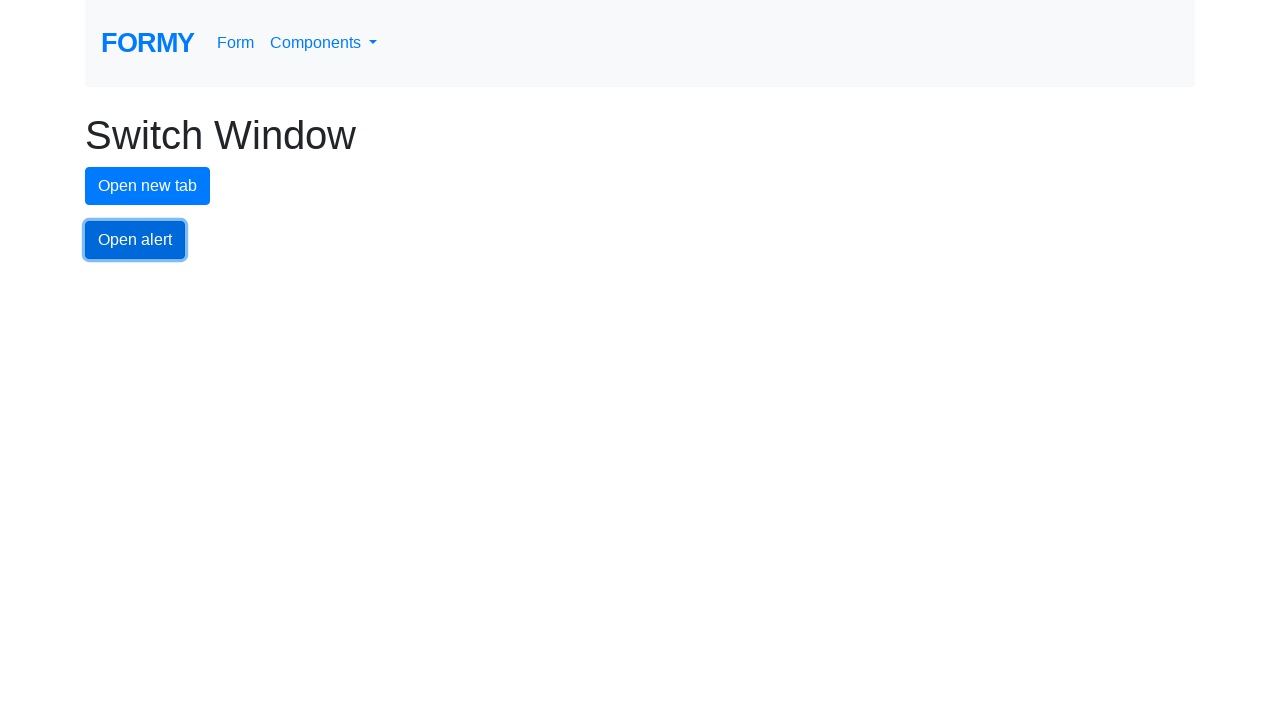

Clicked alert button and accepted the alert dialog at (135, 240) on #alert-button
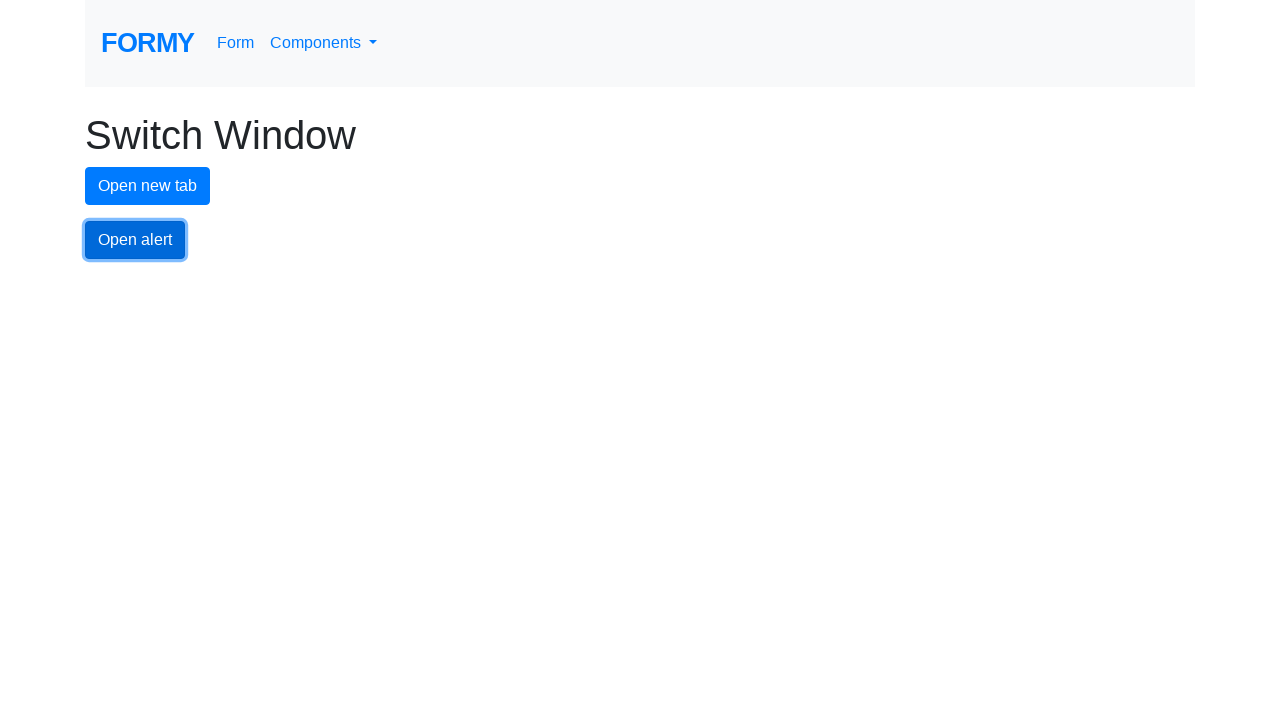

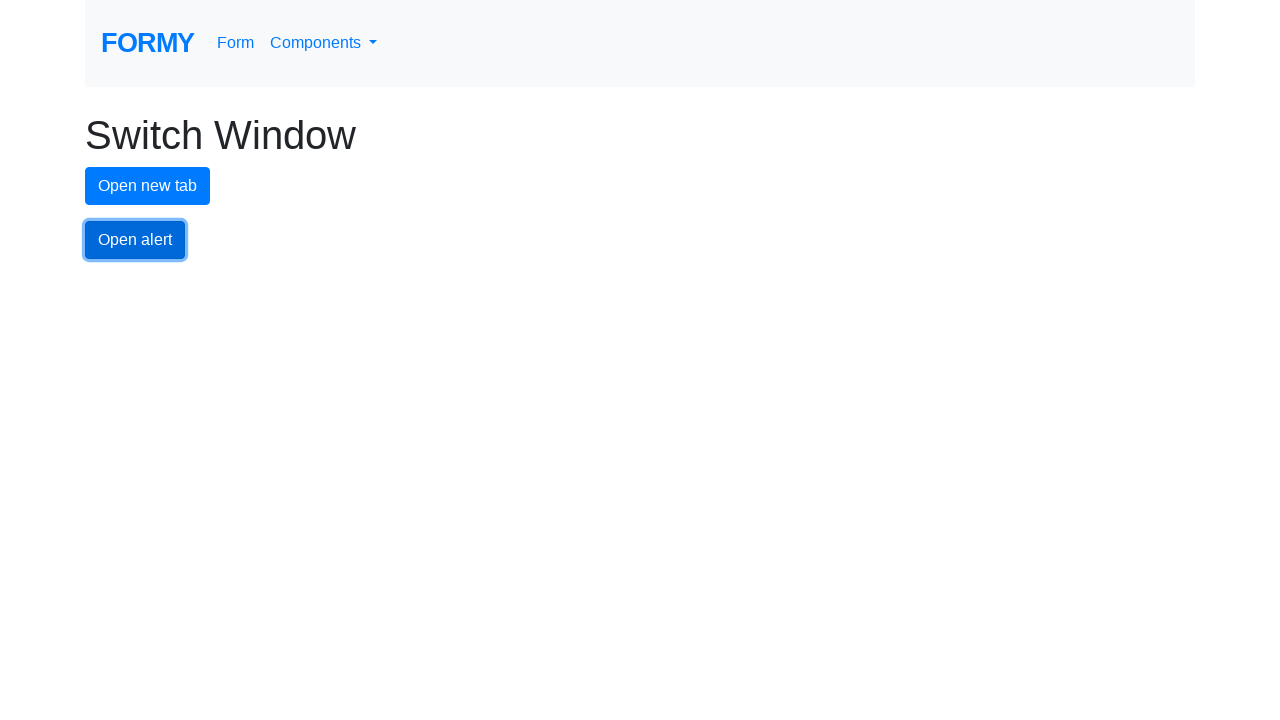